Tests JavaScript scrolling functionality by scrolling the main window and a table element both vertically and horizontally

Starting URL: https://rahulshettyacademy.com/AutomationPractice/

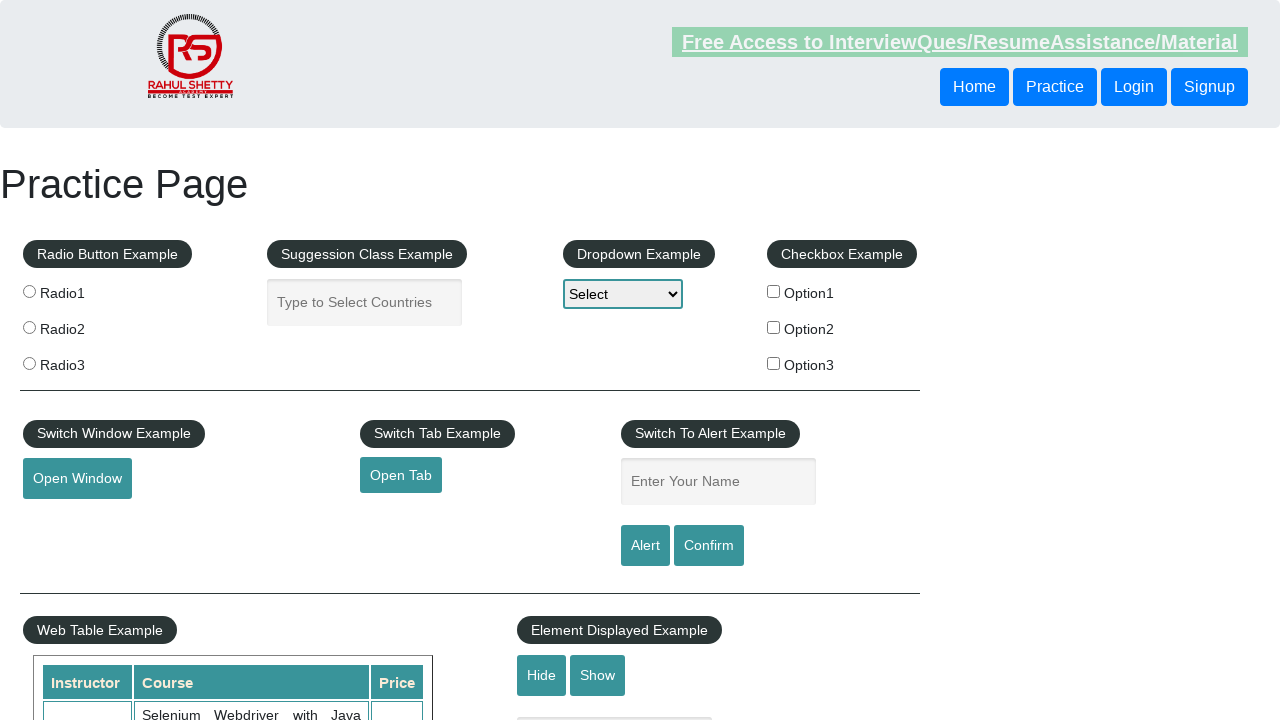

Scrolled main window down by 500 pixels using JavaScript
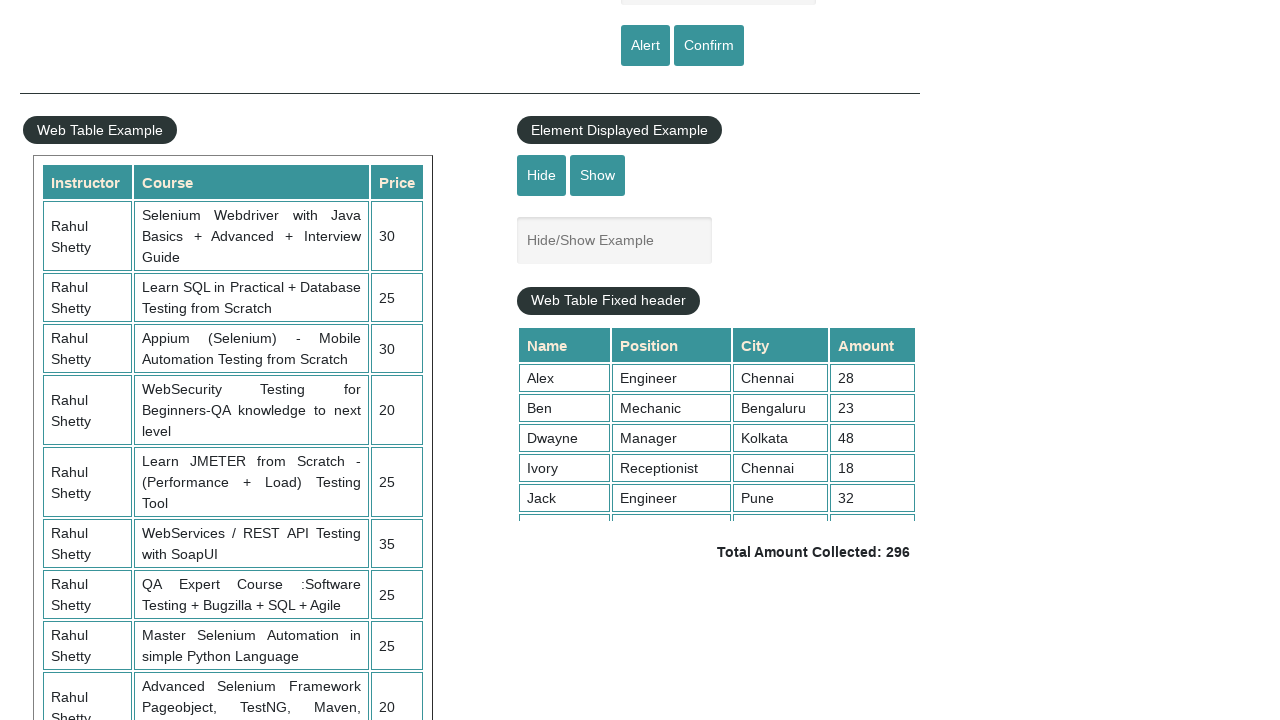

Scrolled table element vertically to bottom
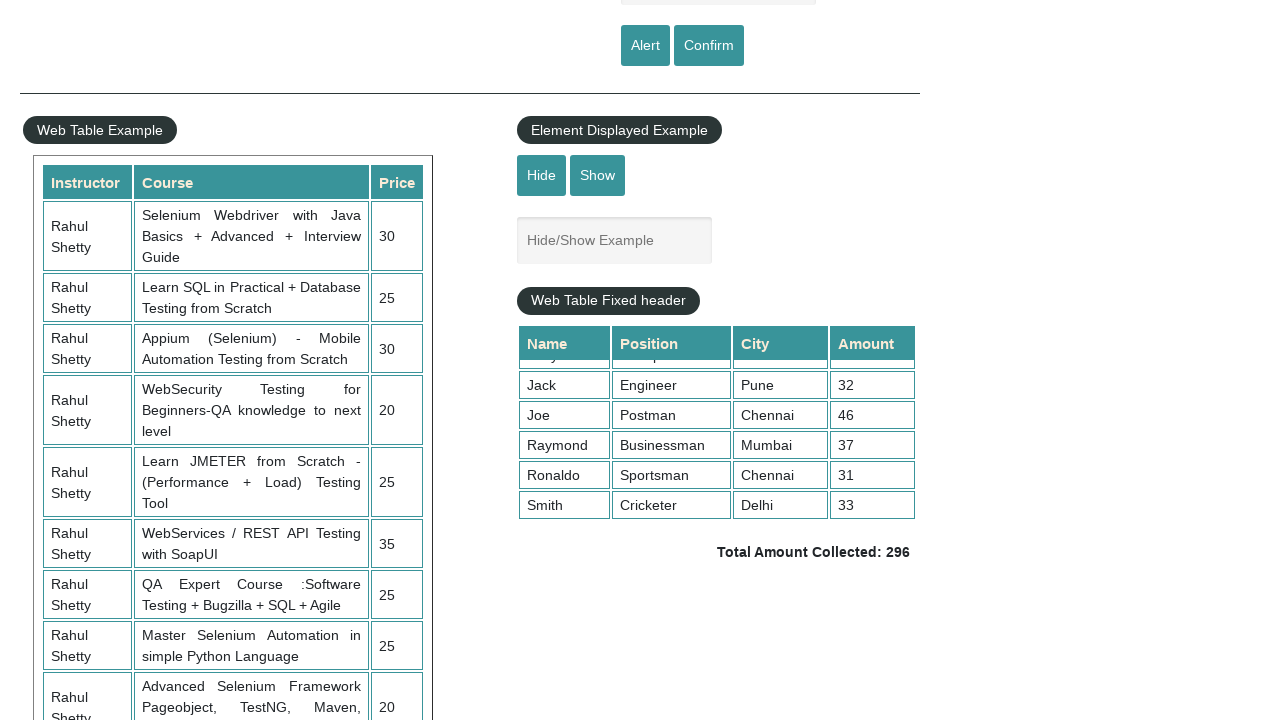

Scrolled table element horizontally to the right
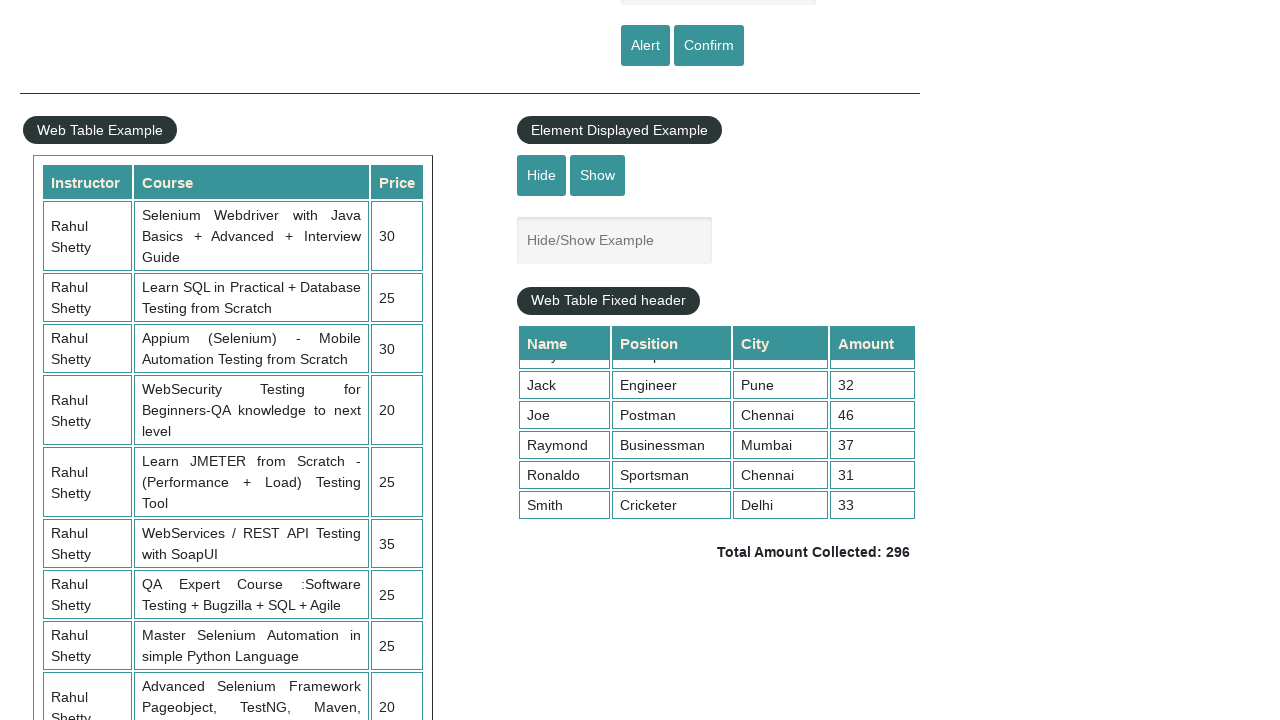

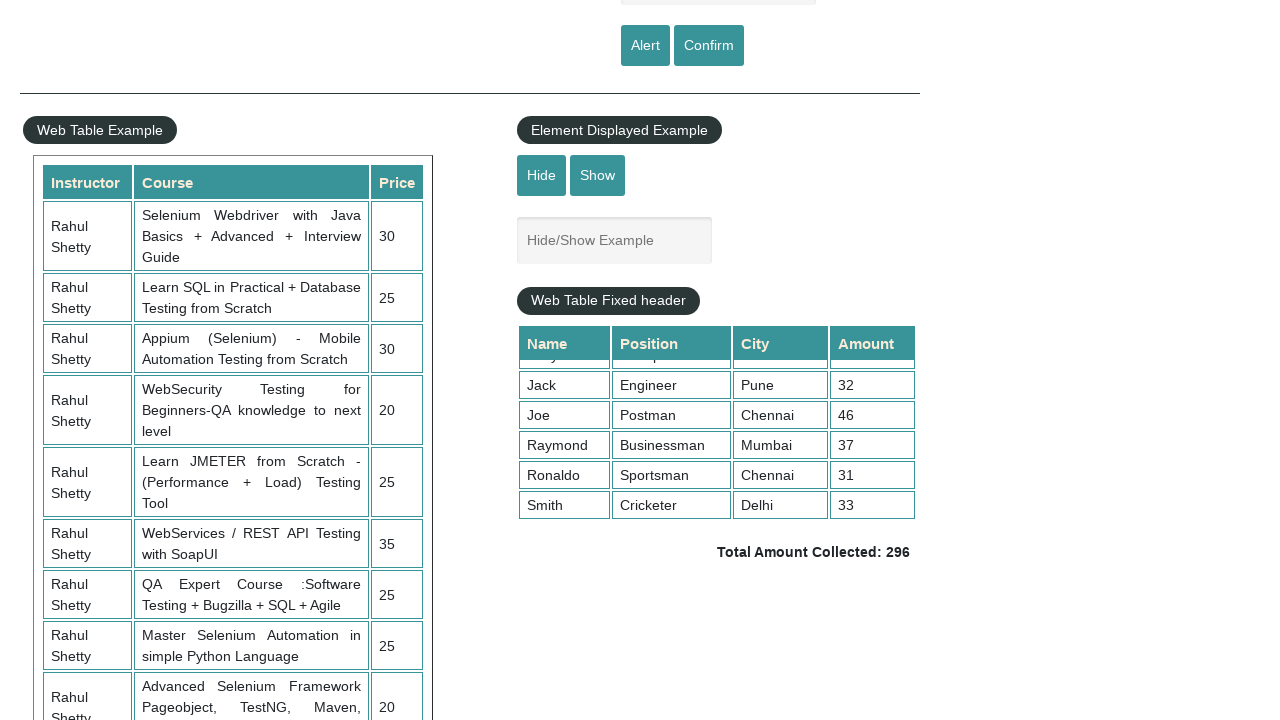